Tests the File Upload page by uploading a file

Starting URL: https://the-internet.herokuapp.com/

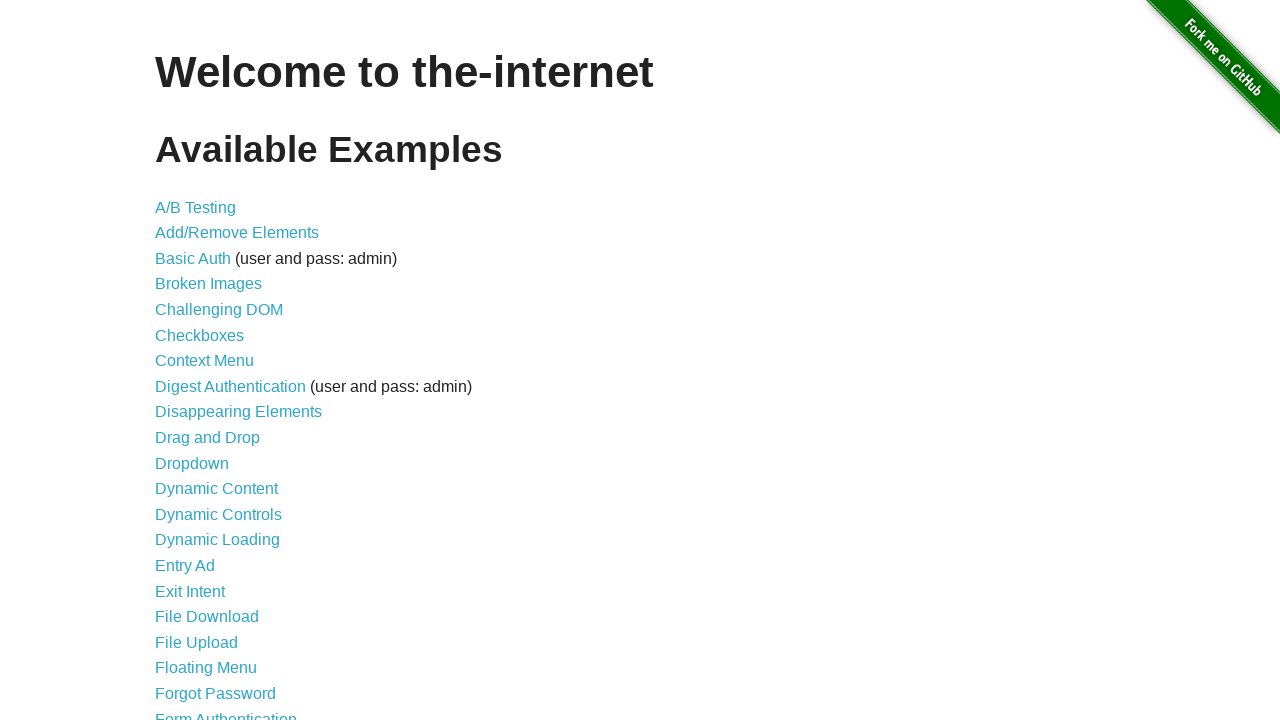

Clicked on File Upload link at (196, 642) on a:text('File Upload')
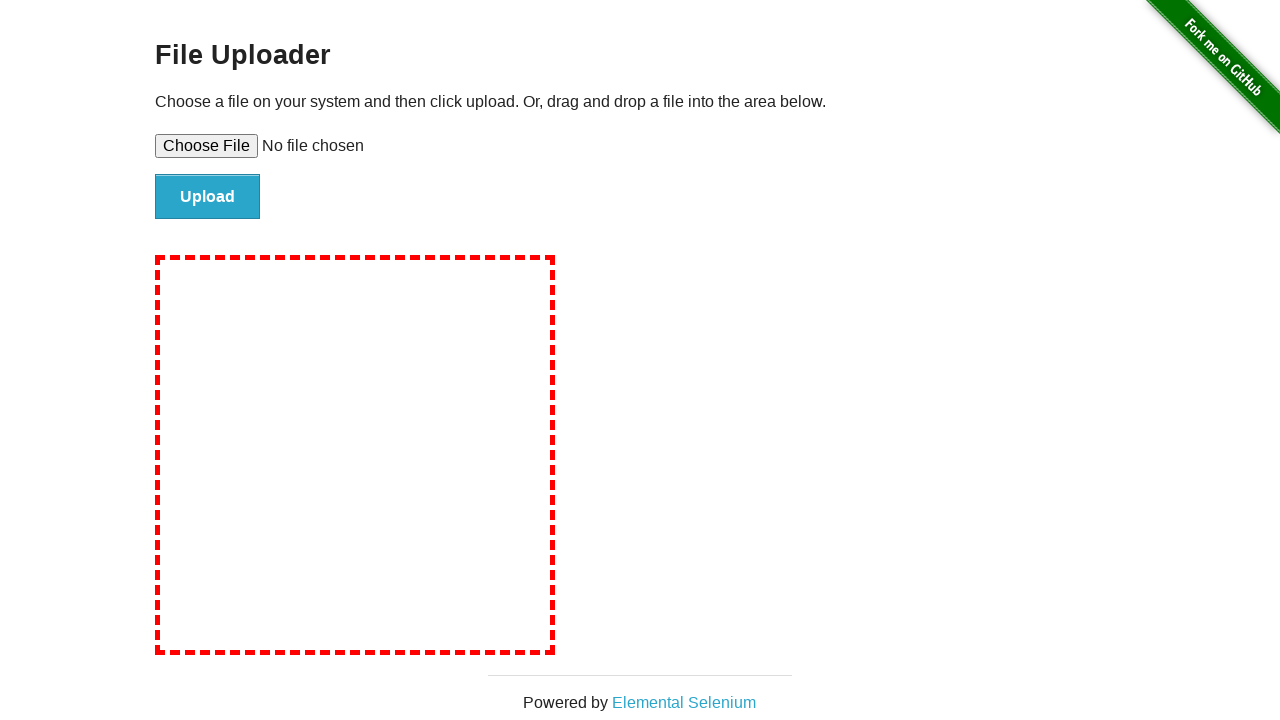

File Upload page loaded with 'File Uploader' heading visible
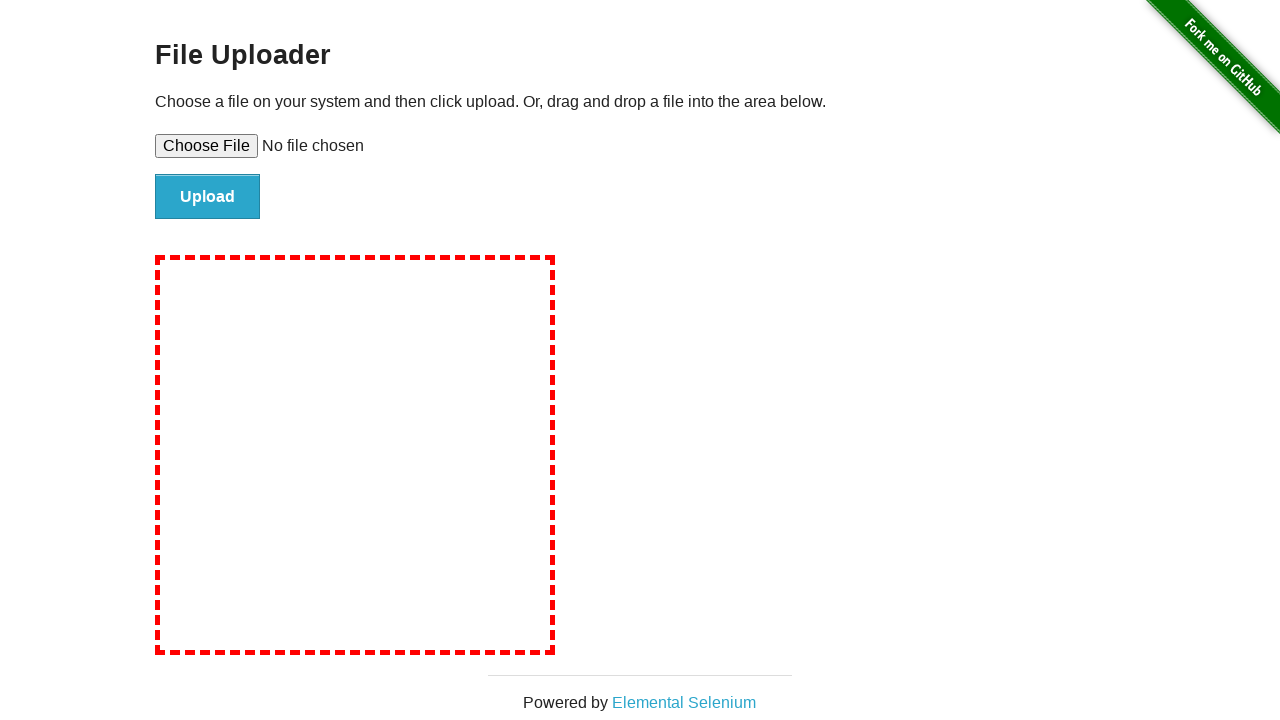

File upload input field is now visible and ready
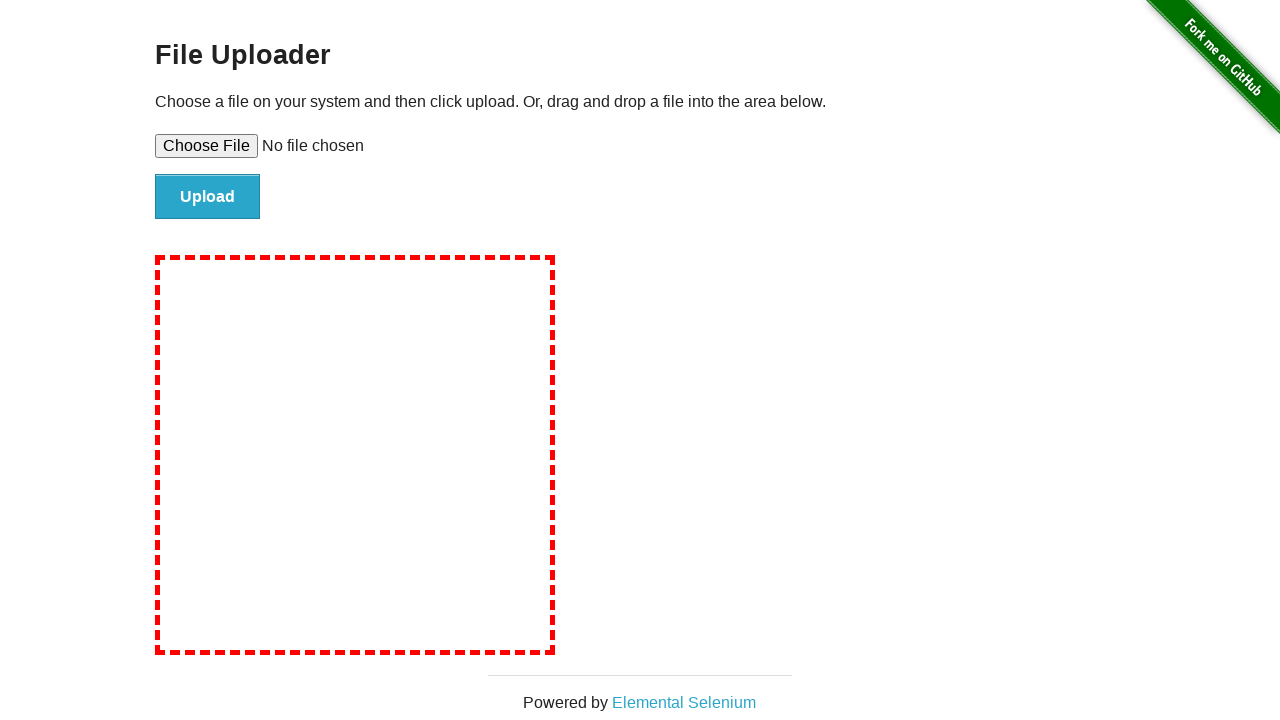

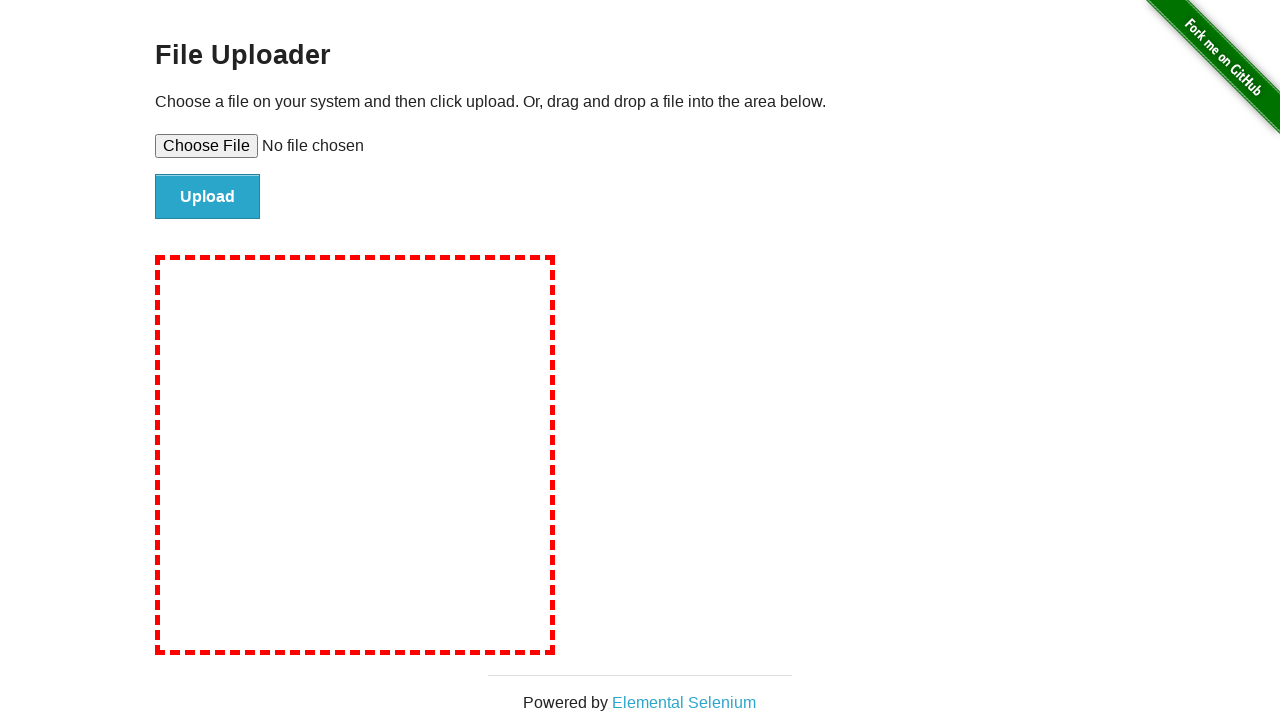